Tests login form validation by submitting empty fields and verifying error message appears

Starting URL: https://the-internet.herokuapp.com/

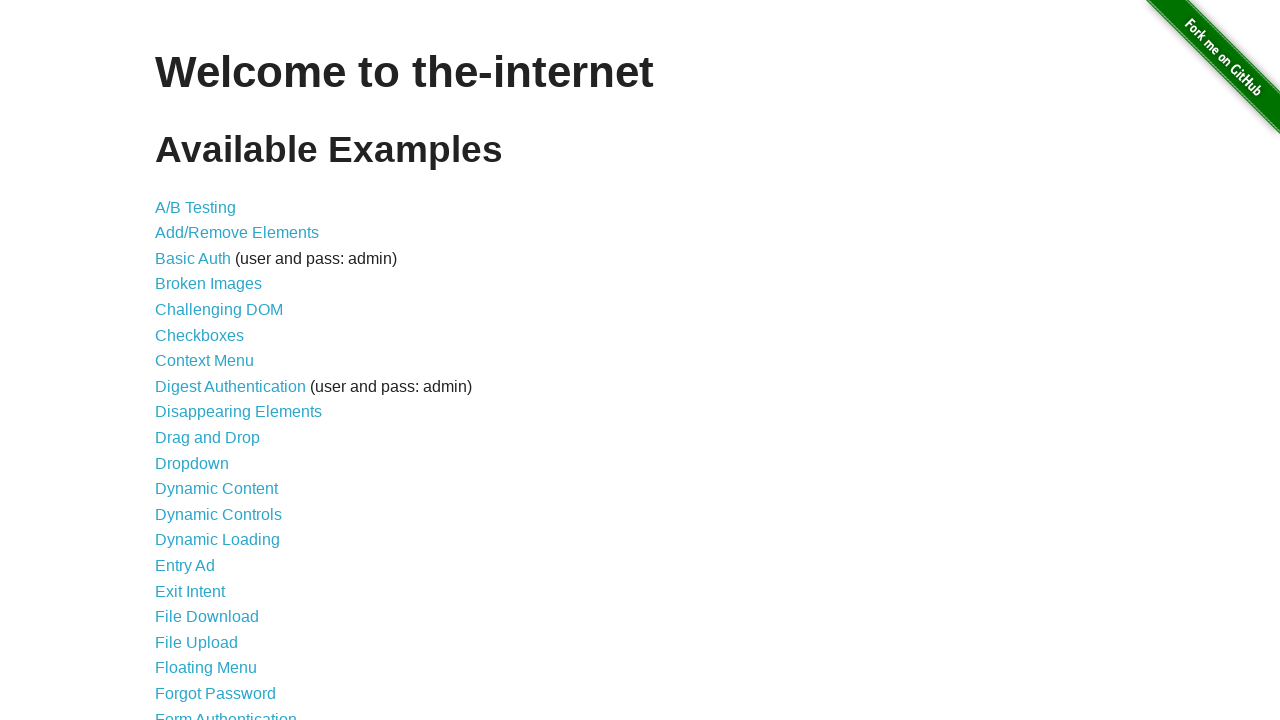

Clicked on Form Authentication link at (226, 712) on a[href='/login']
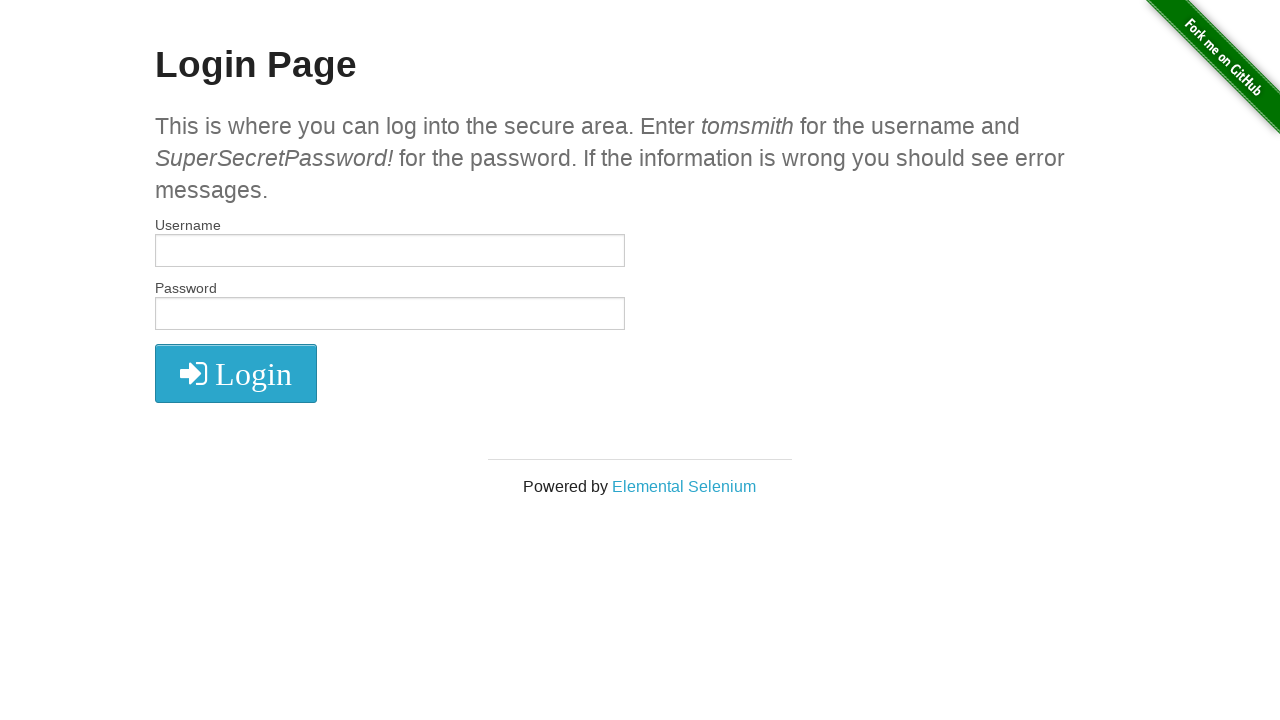

Left username field empty on #username
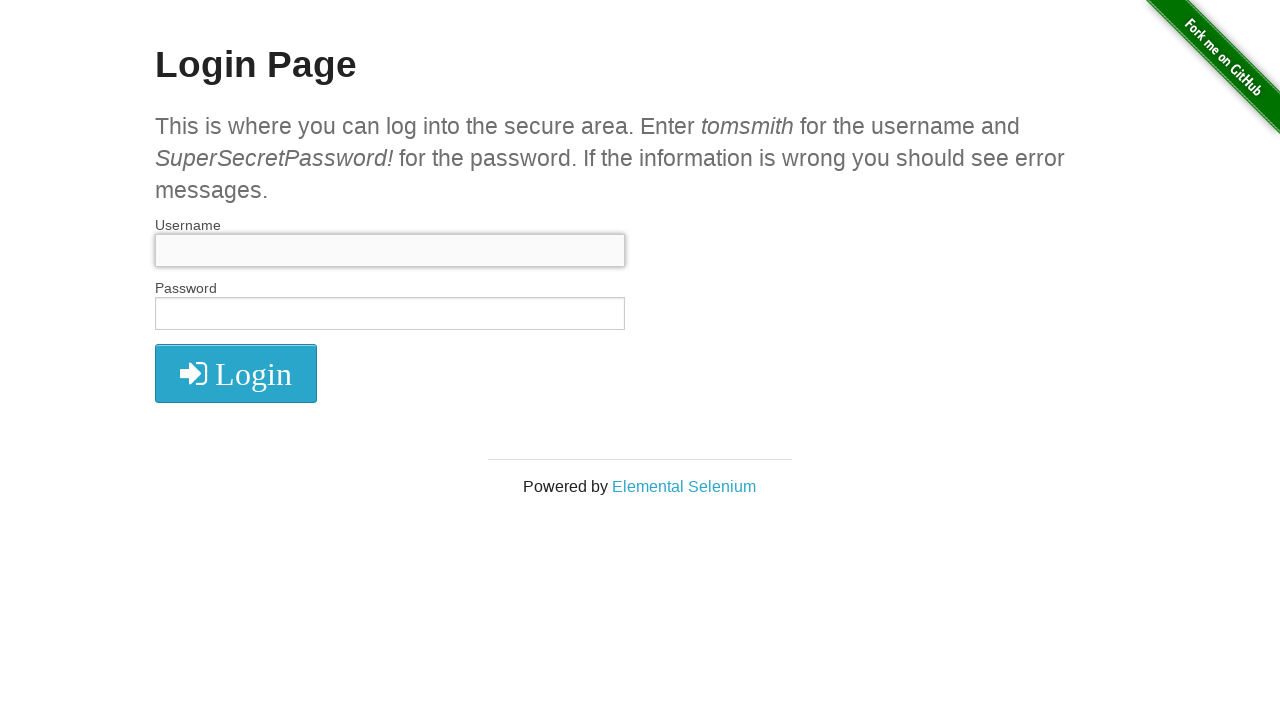

Left password field empty on #password
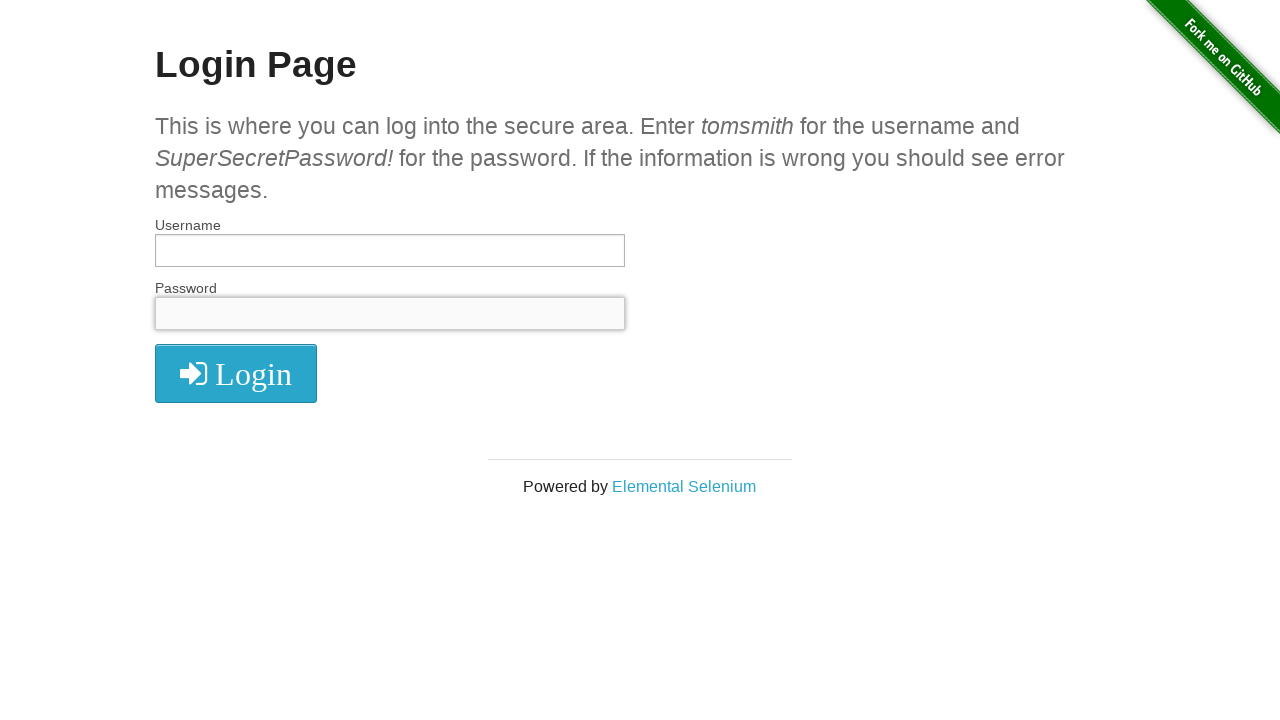

Clicked login button with empty fields at (236, 373) on button[type='submit']
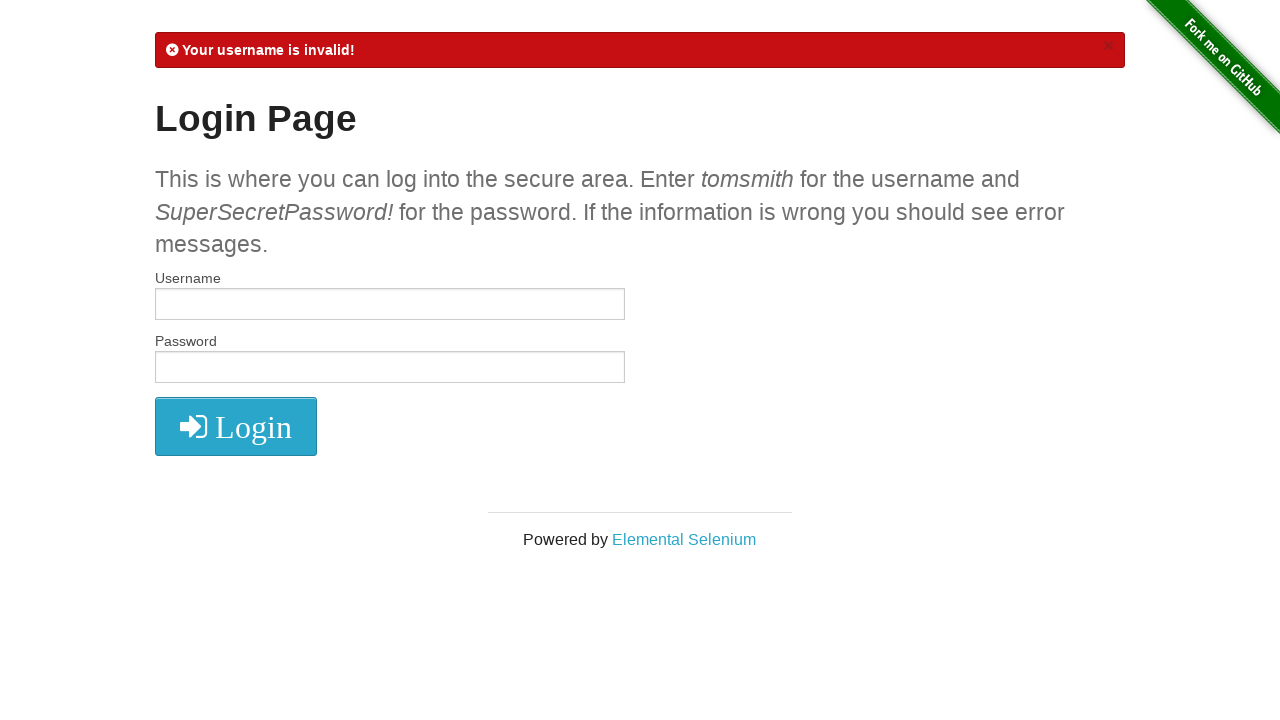

Error message appeared for empty form submission
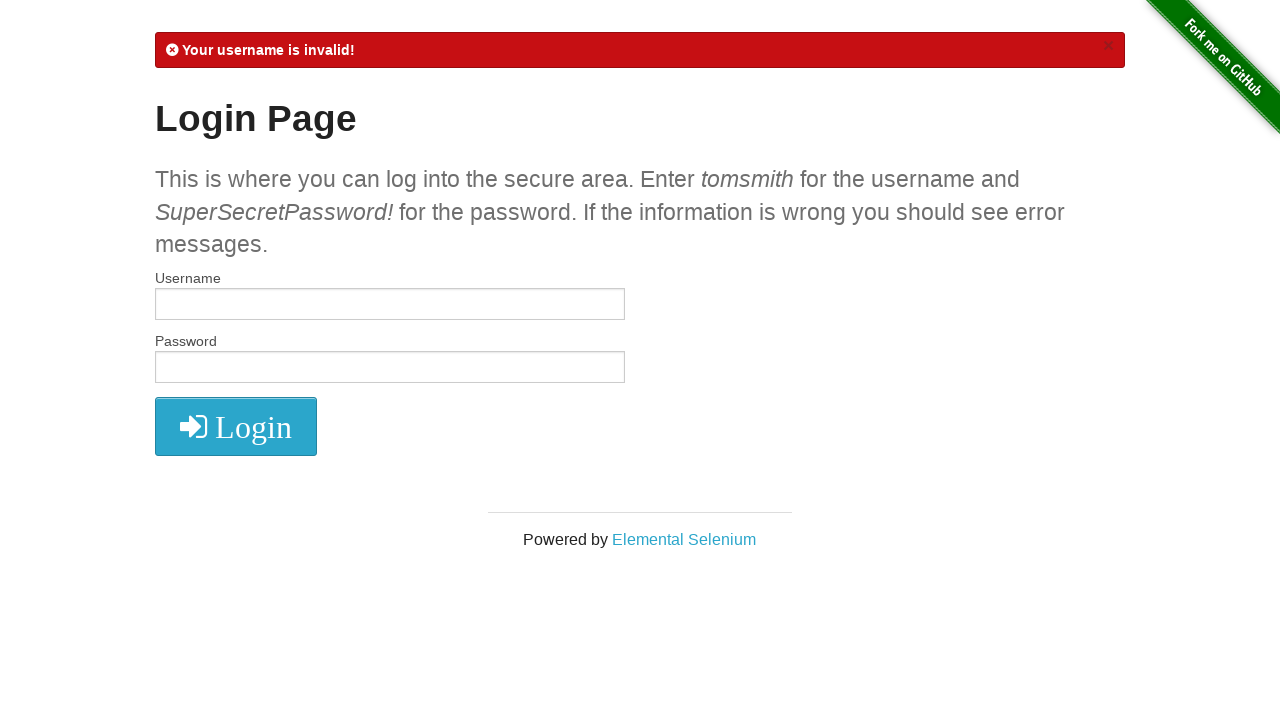

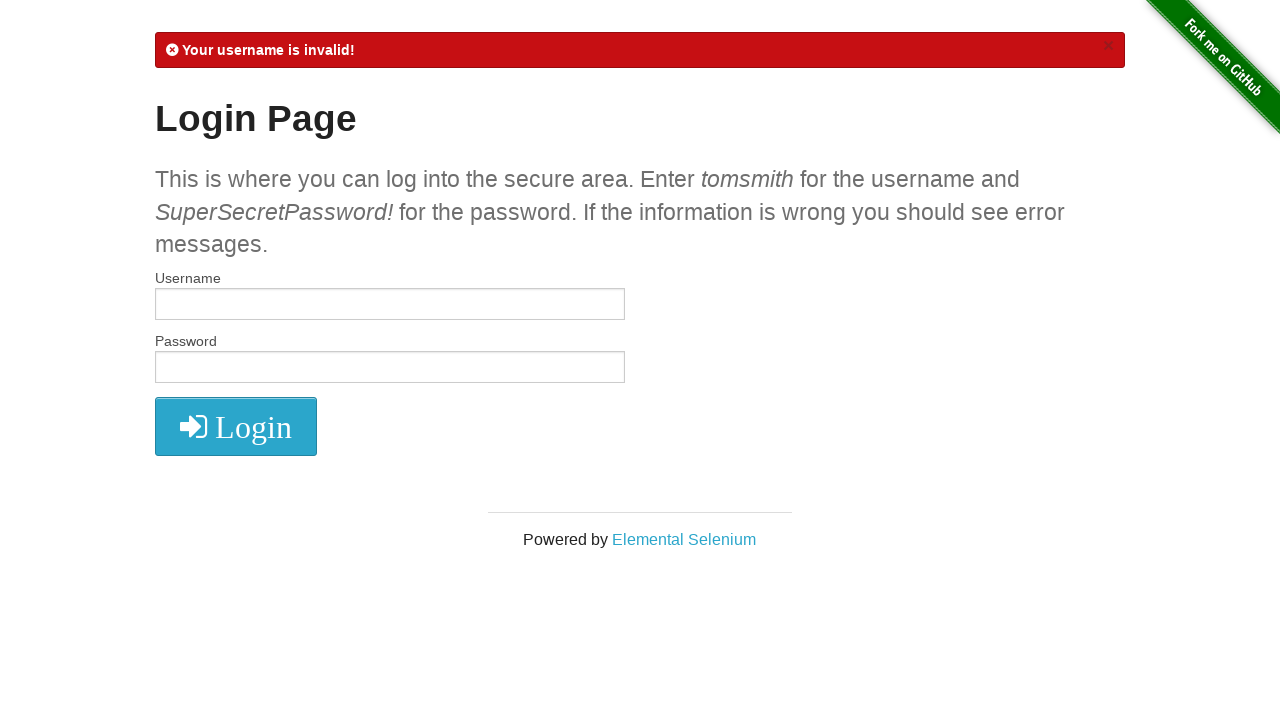